Navigates to the OrangeHRM demo page and verifies the page loads by checking that the page title and content are accessible

Starting URL: https://opensource-demo.orangehrmlive.com/

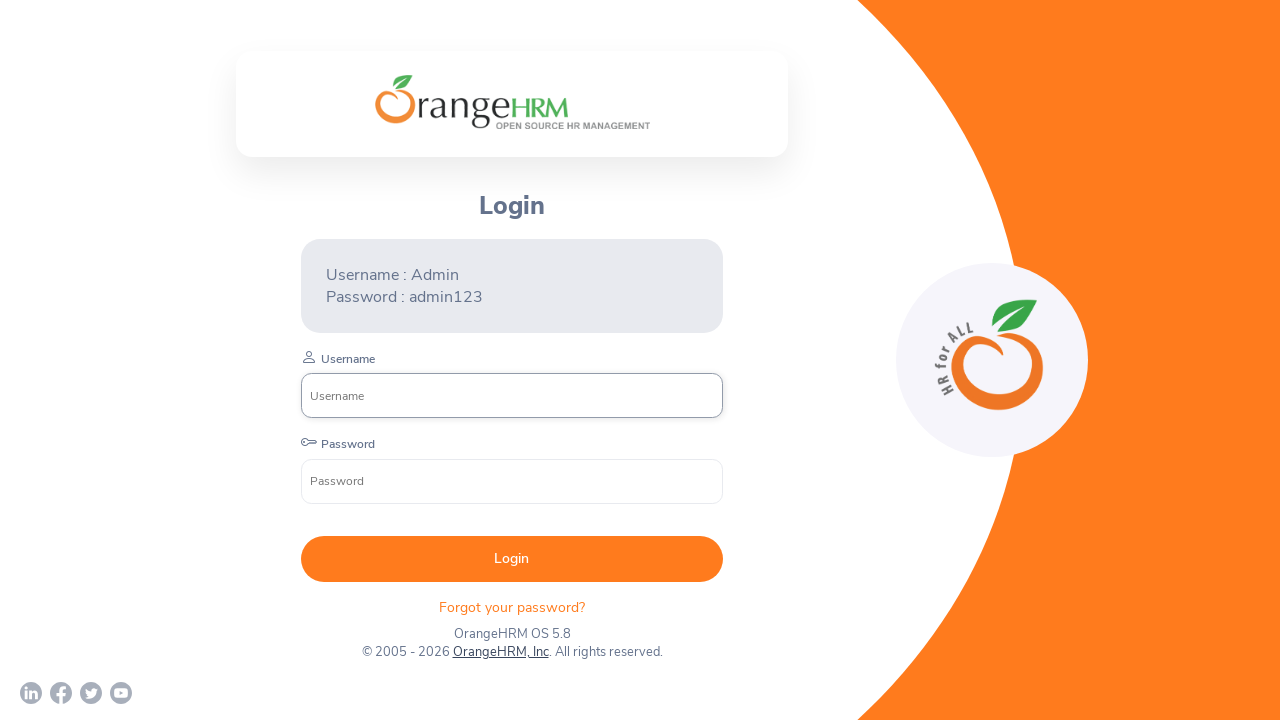

Waited for page to reach domcontentloaded state
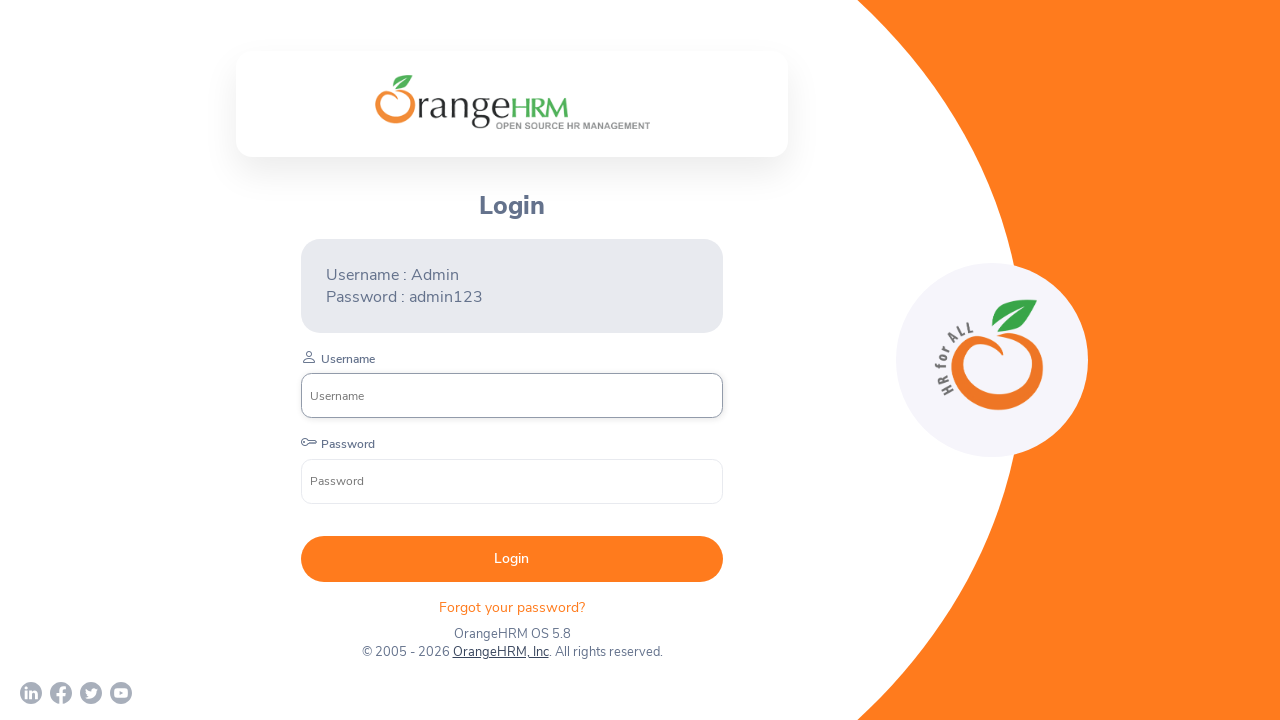

Retrieved page title: 'OrangeHRM'
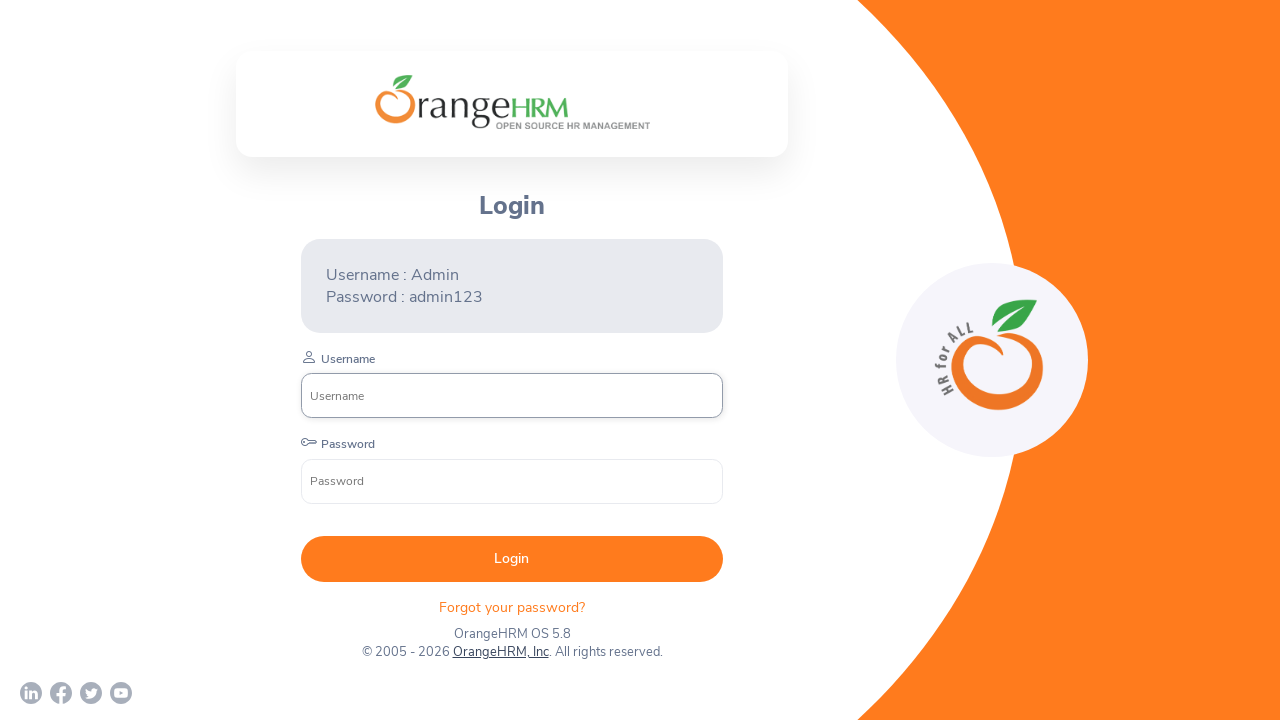

Retrieved current URL: 'https://opensource-demo.orangehrmlive.com/web/index.php/auth/login'
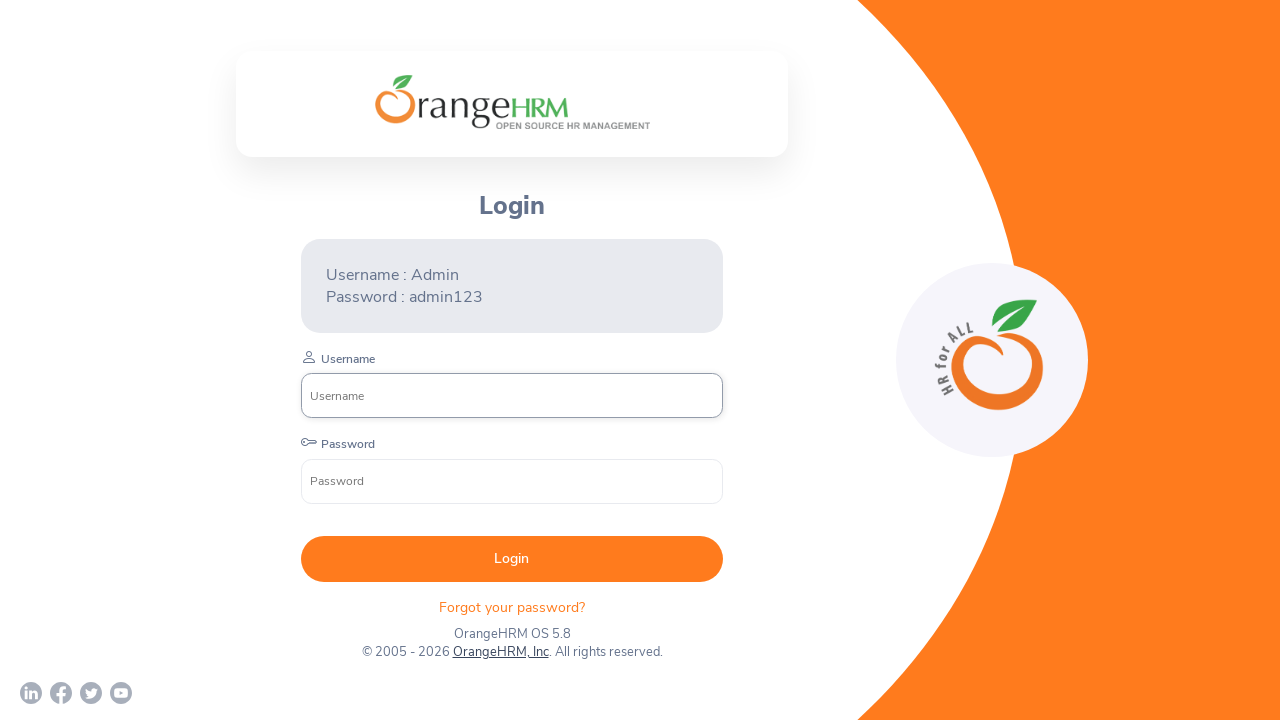

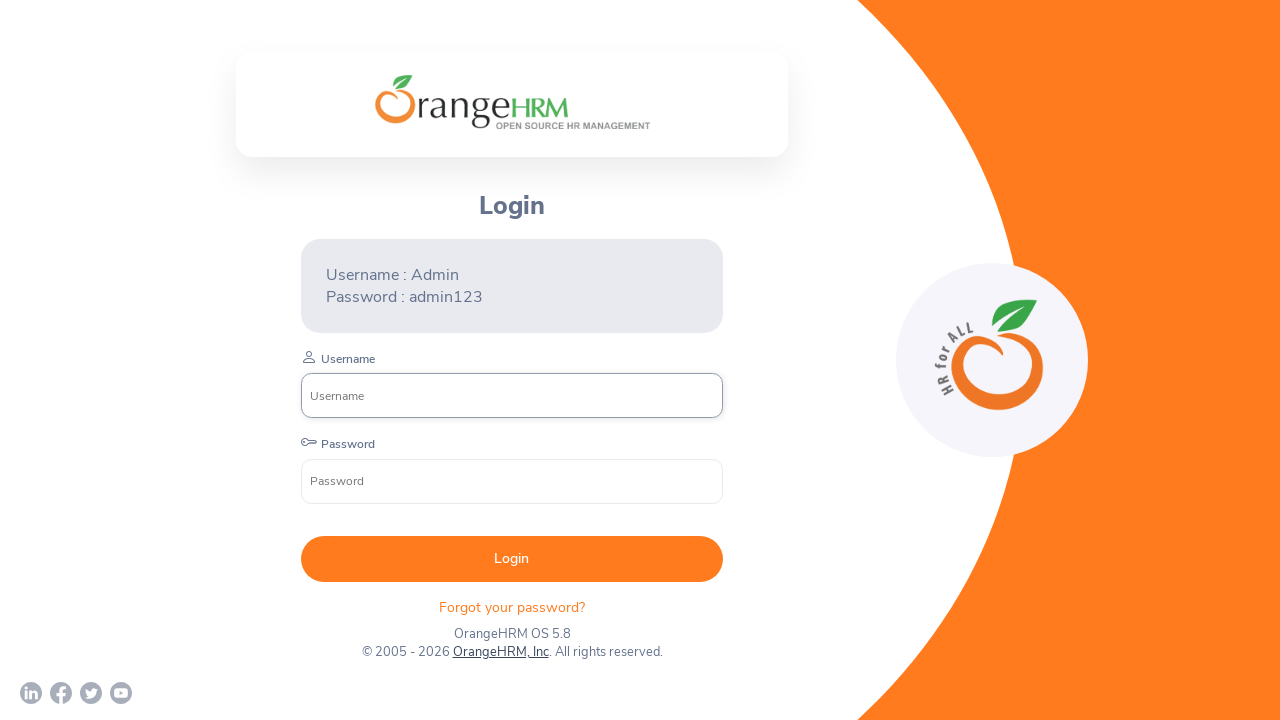